Tests JavaScript prompt alert handling by clicking a button to trigger a prompt, entering text into the prompt, accepting it, and verifying the entered text is displayed on the page.

Starting URL: https://demoqa.com/alerts

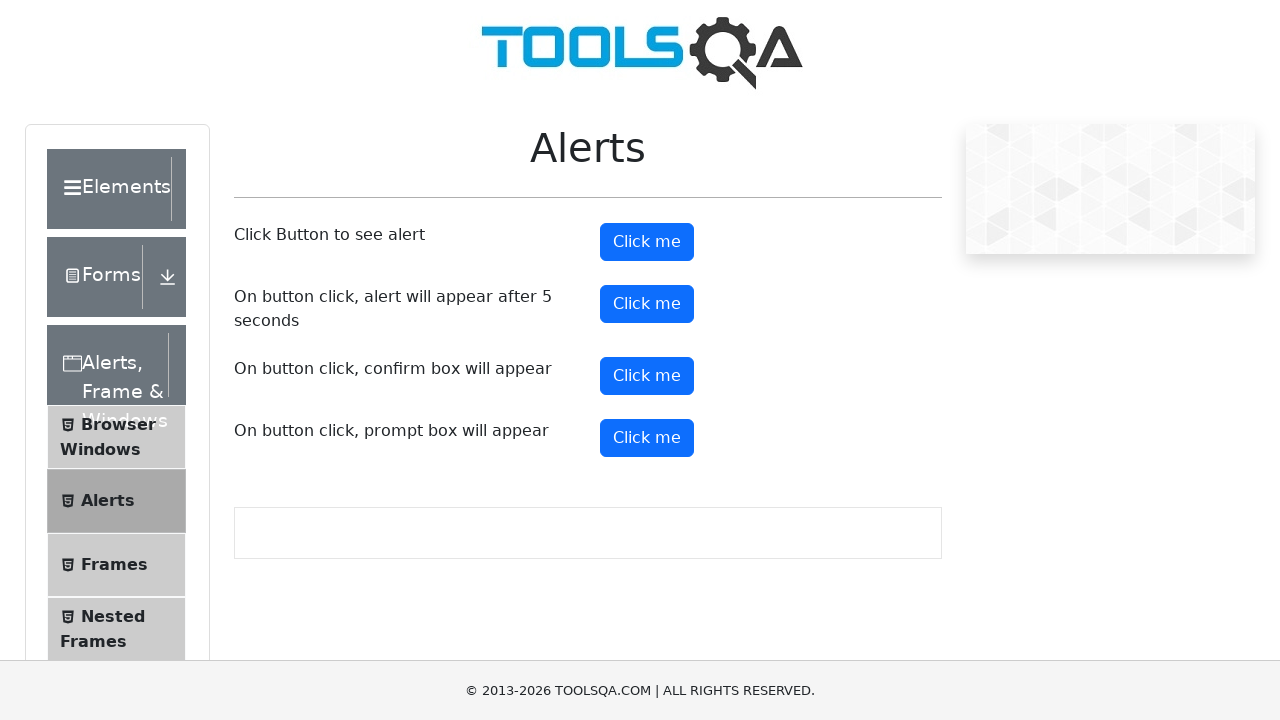

Clicked prompt button to trigger alert at (647, 438) on #promtButton
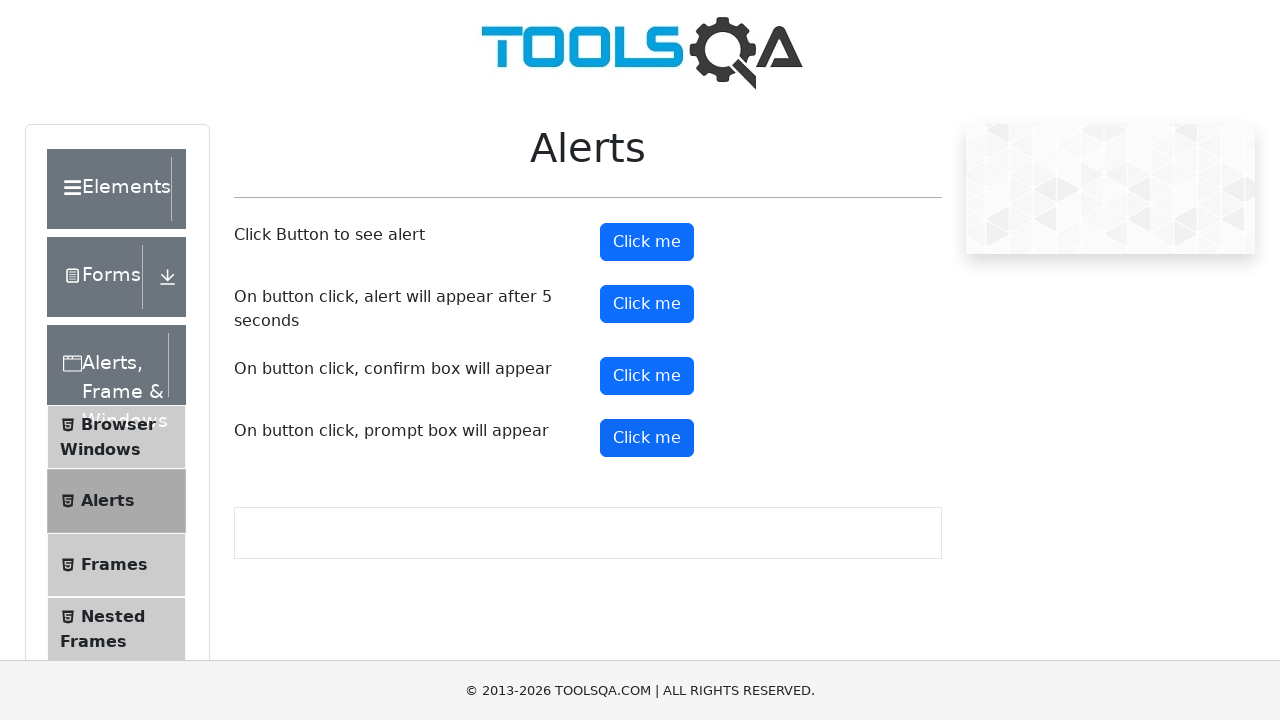

Set up dialog handler to accept prompt with text 'Accepting the alert'
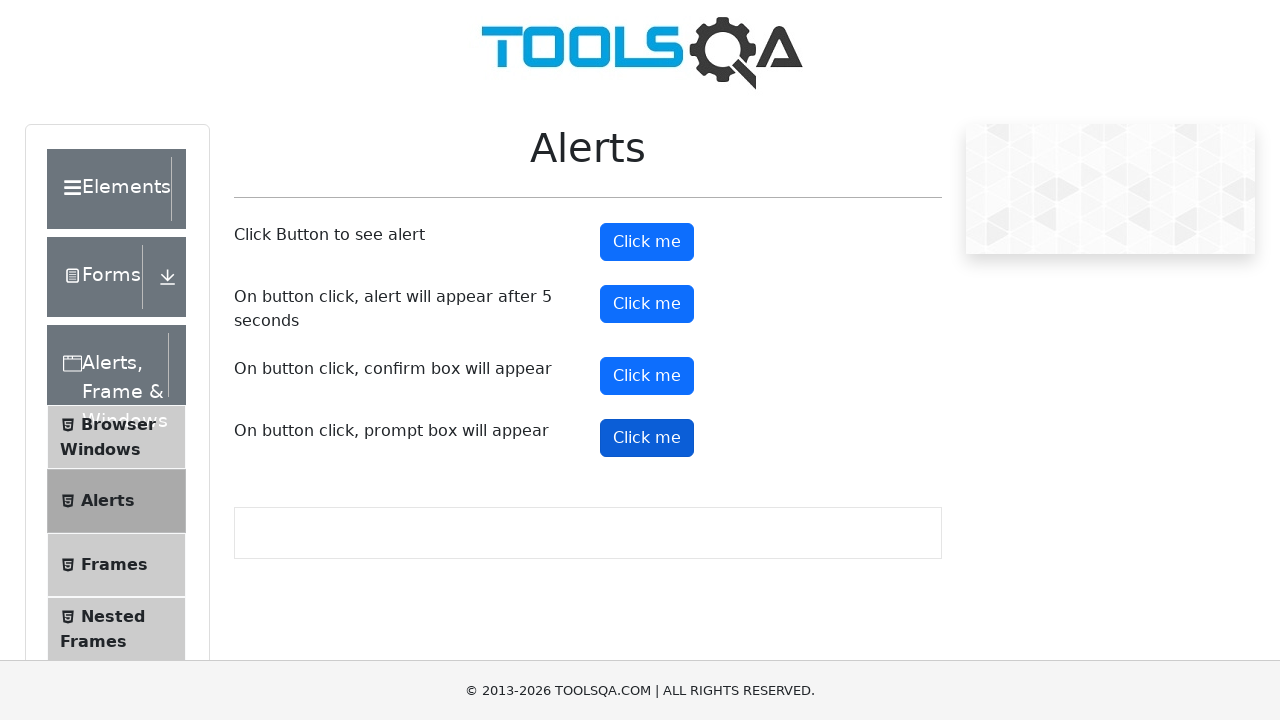

Clicked prompt button again to trigger dialog at (647, 438) on #promtButton
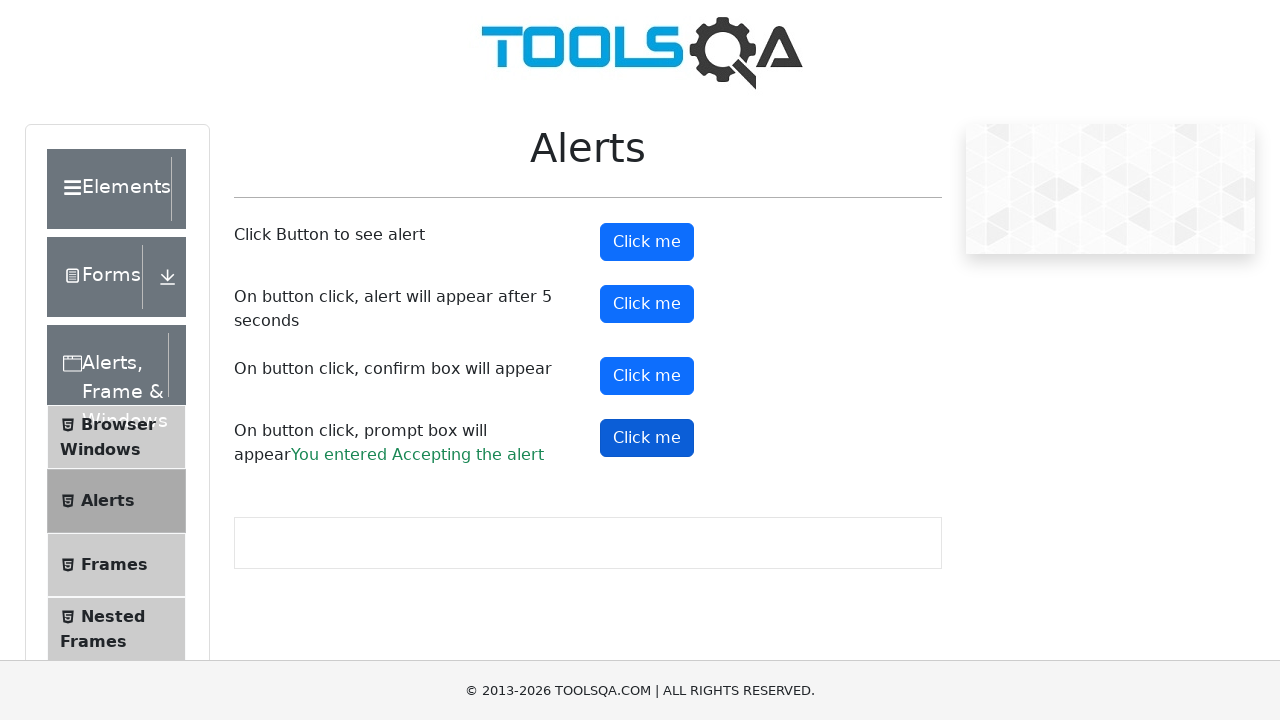

Verified result text is displayed on the page
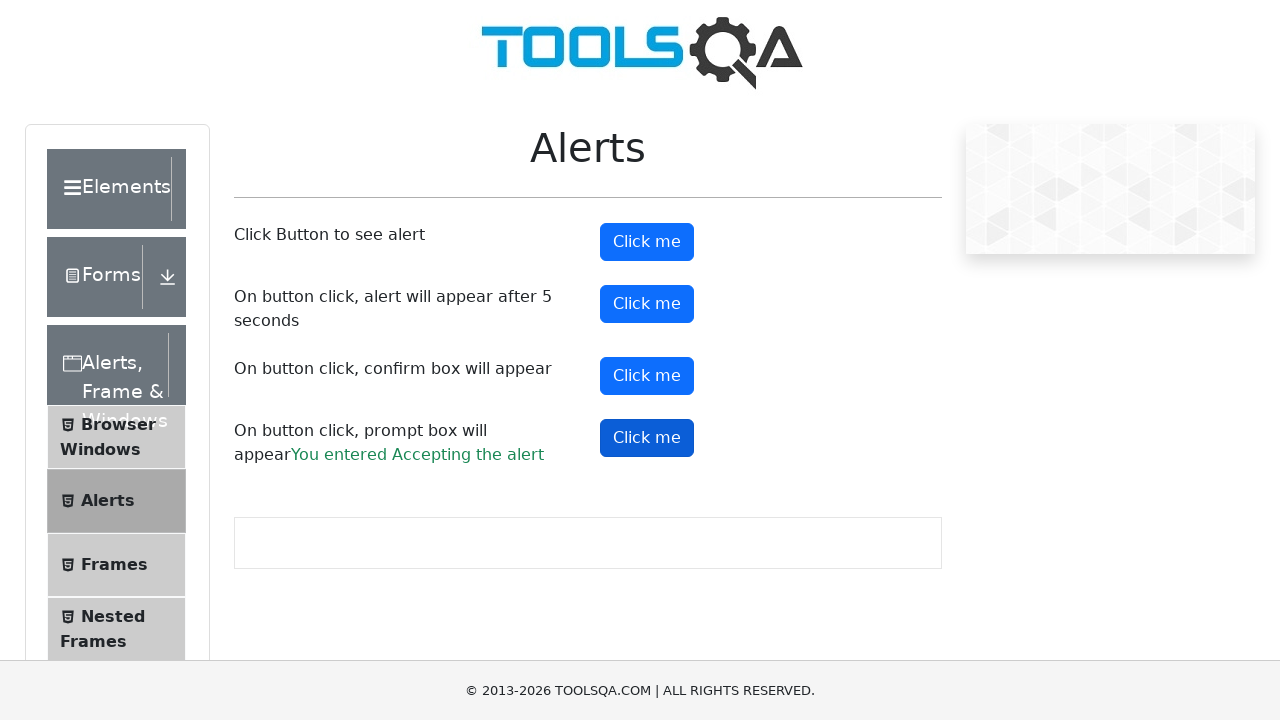

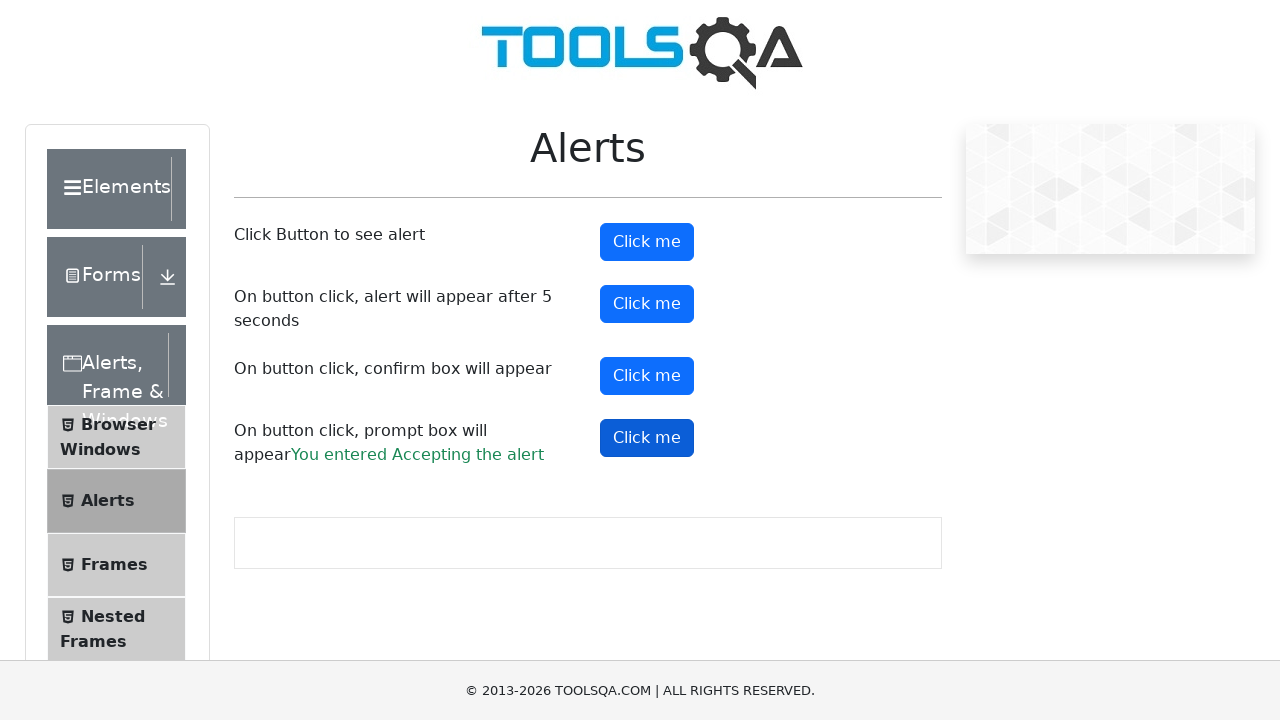